Tests deleting a task while in the Active filter view

Starting URL: https://todomvc4tasj.herokuapp.com/

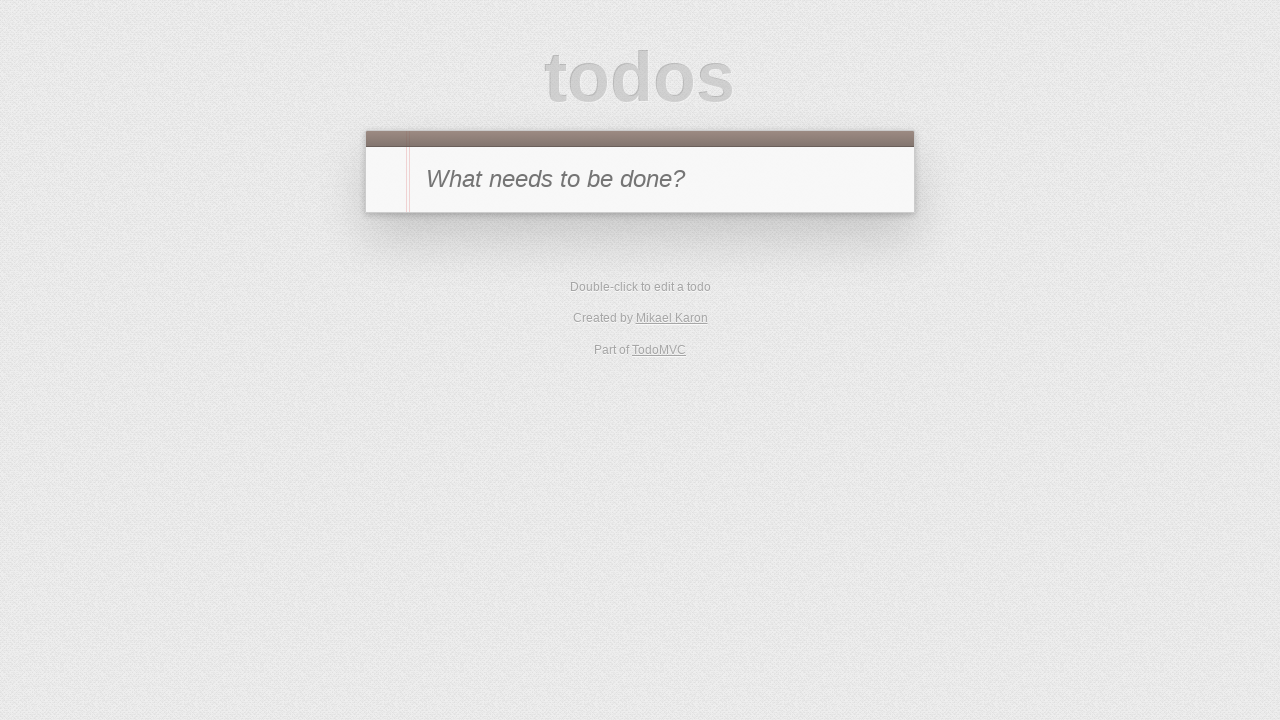

Added active task via localStorage
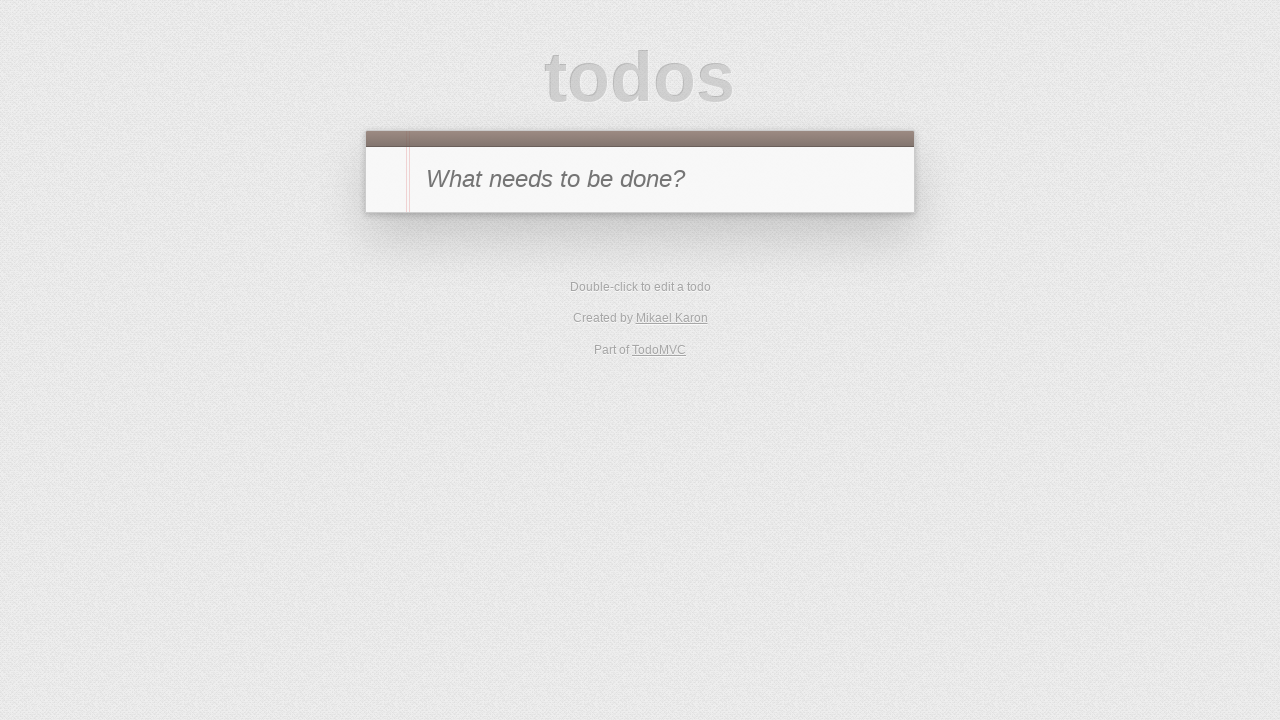

Reloaded page to apply localStorage changes
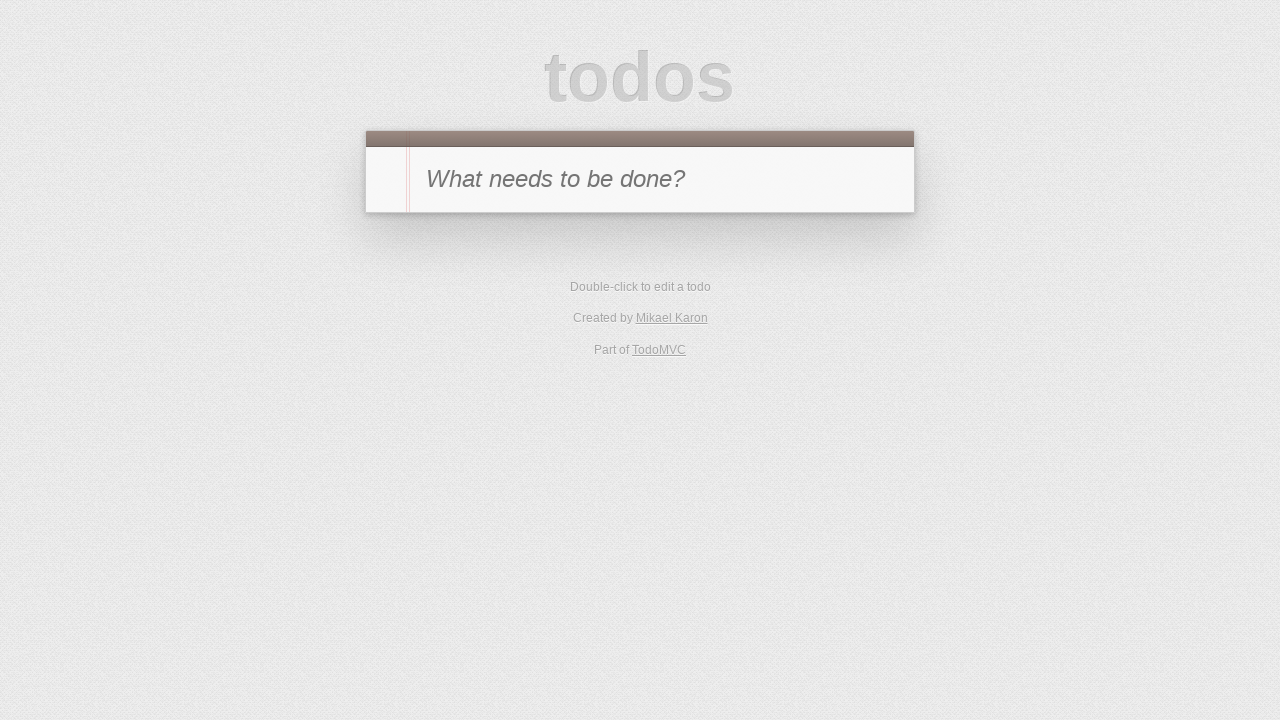

Clicked Active filter to view active tasks only at (614, 291) on #filters li:has-text('Active')
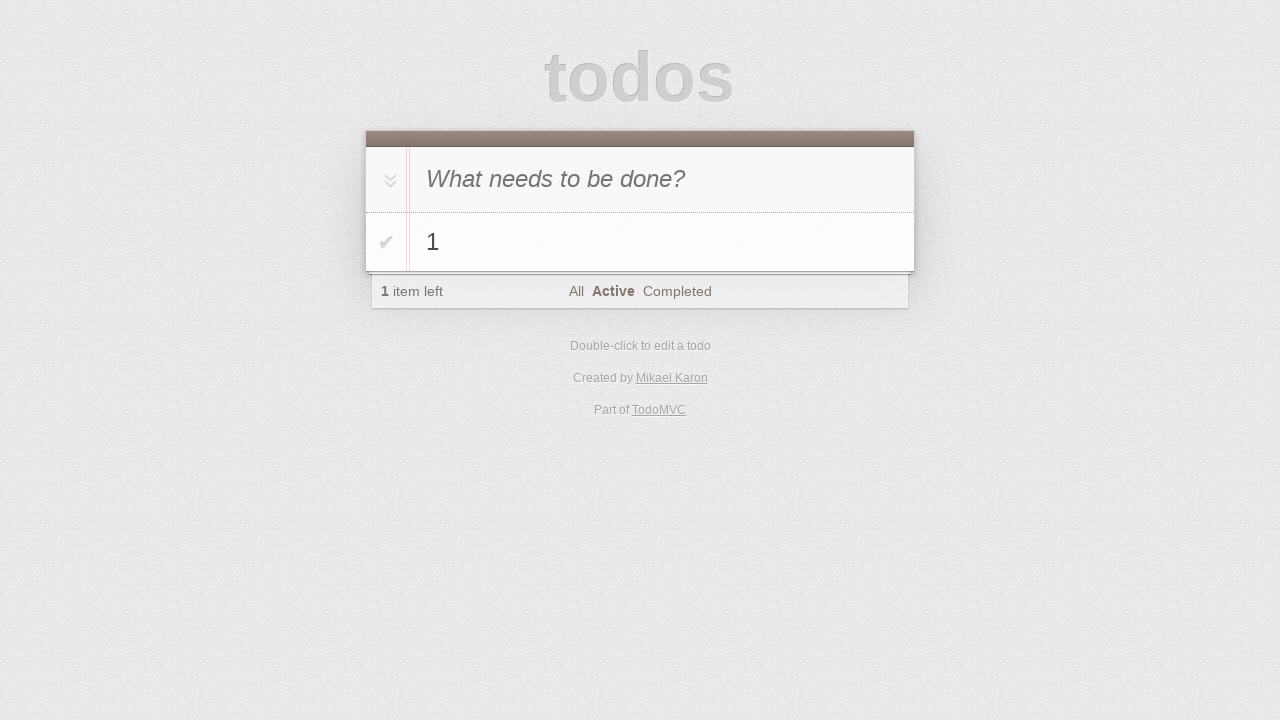

Hovered over task '1' to reveal delete button at (640, 242) on #todo-list li:has-text('1')
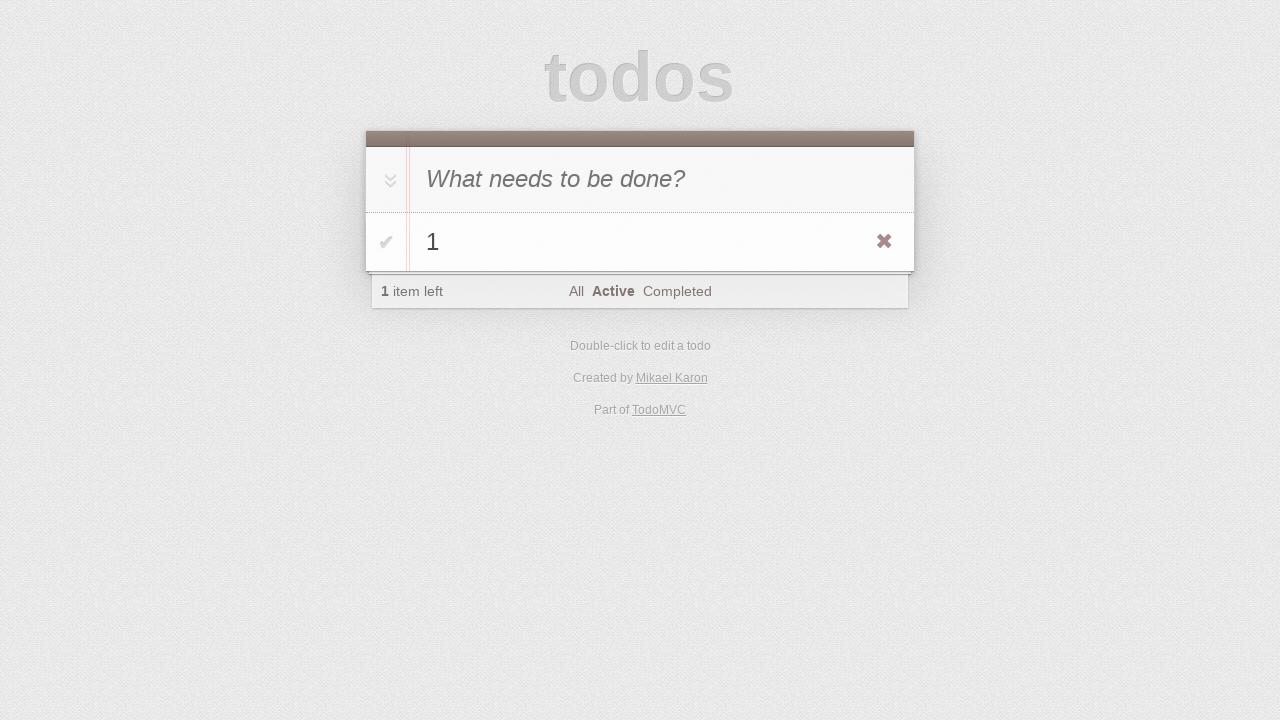

Clicked destroy button to delete task '1' at (884, 242) on #todo-list li:has-text('1') .destroy
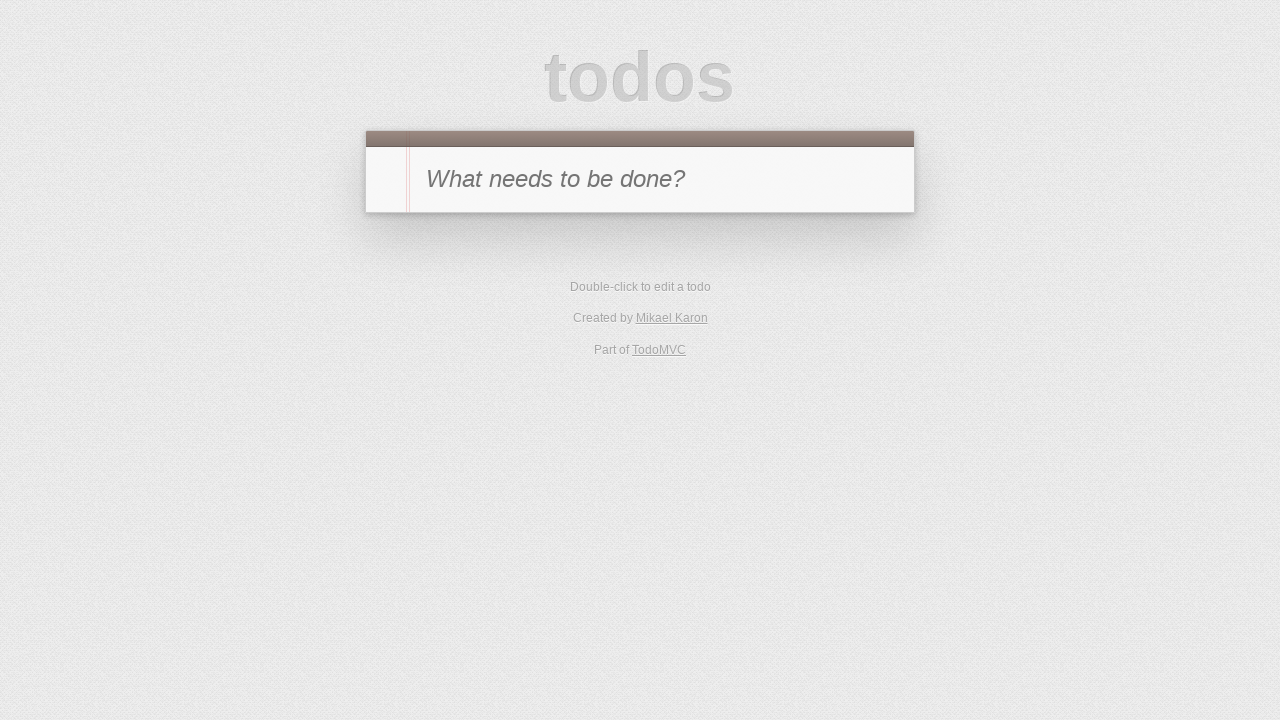

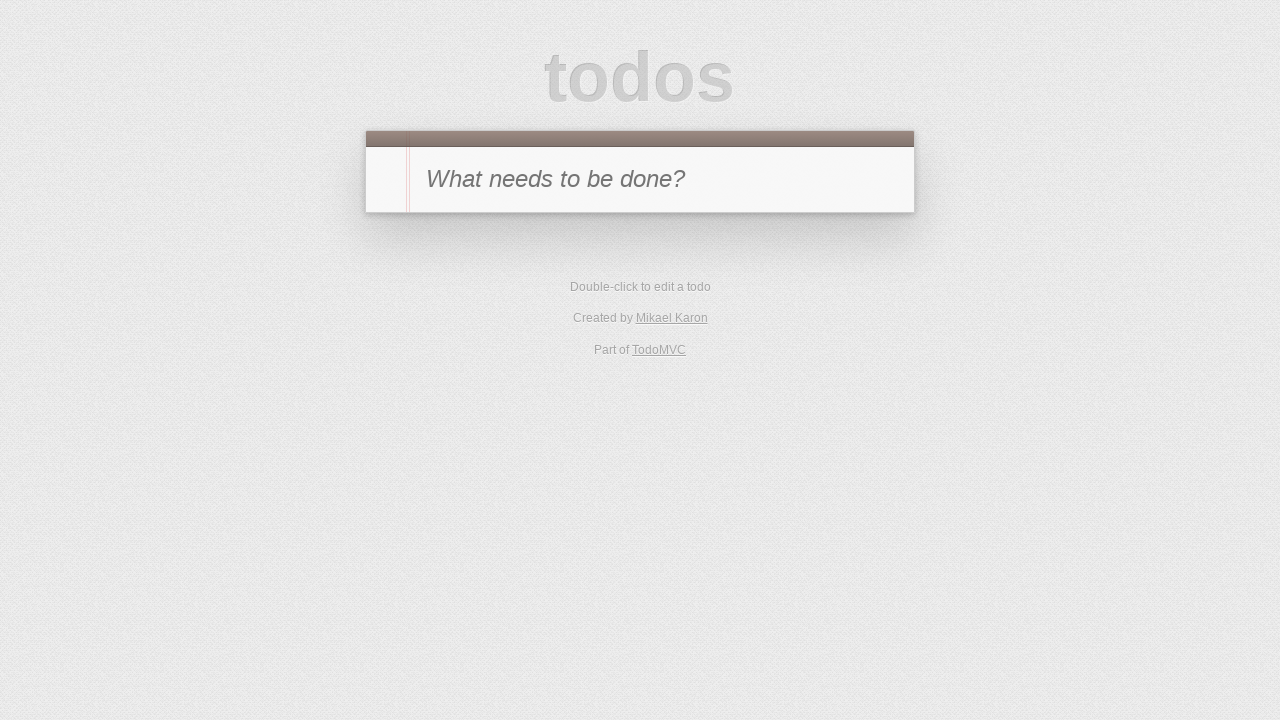